Tests e-commerce checkout flow by searching for products, adding specific items to cart, and proceeding through checkout

Starting URL: https://rahulshettyacademy.com/seleniumPractise/#/

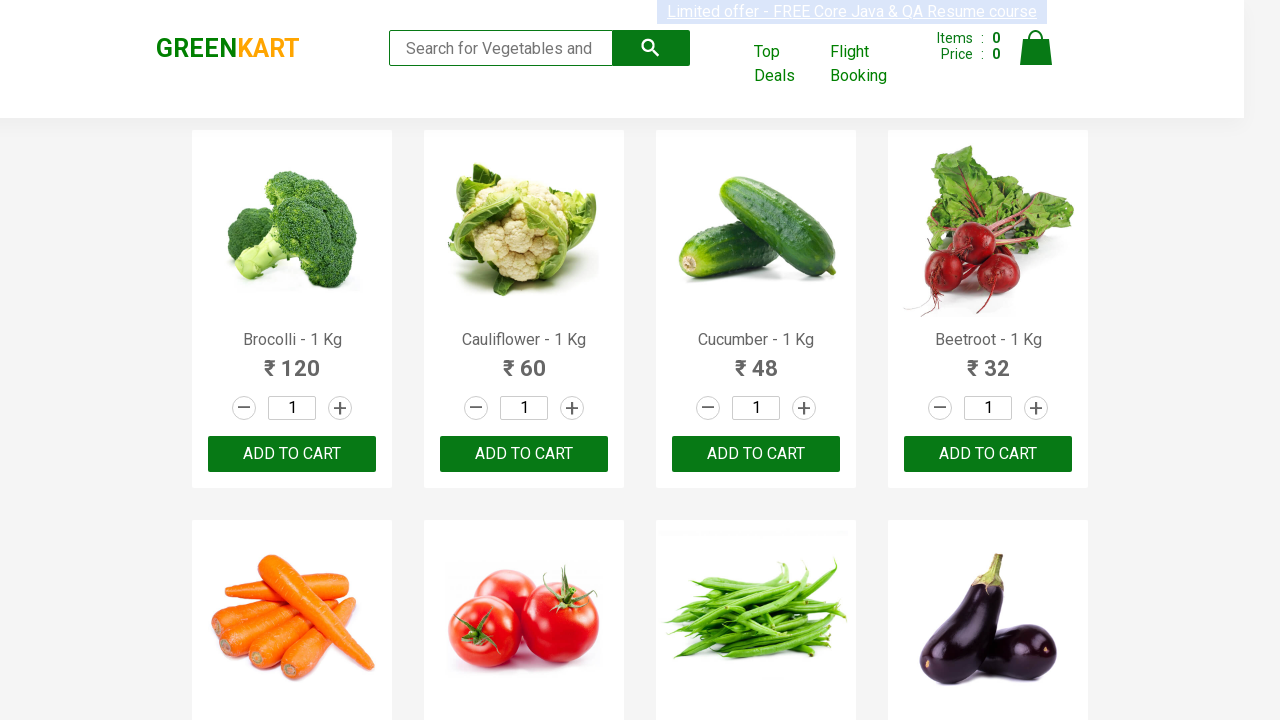

Filled search field with 'ca' to find products on .search-keyword
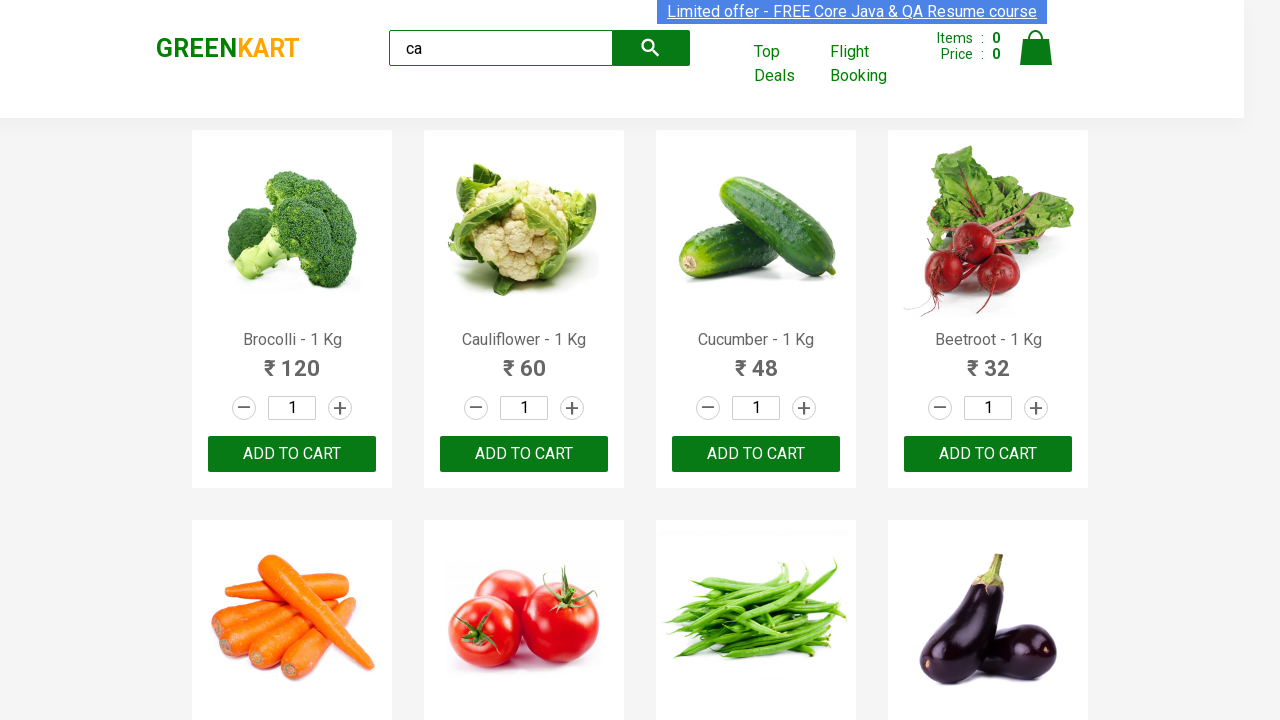

Waited for products to load
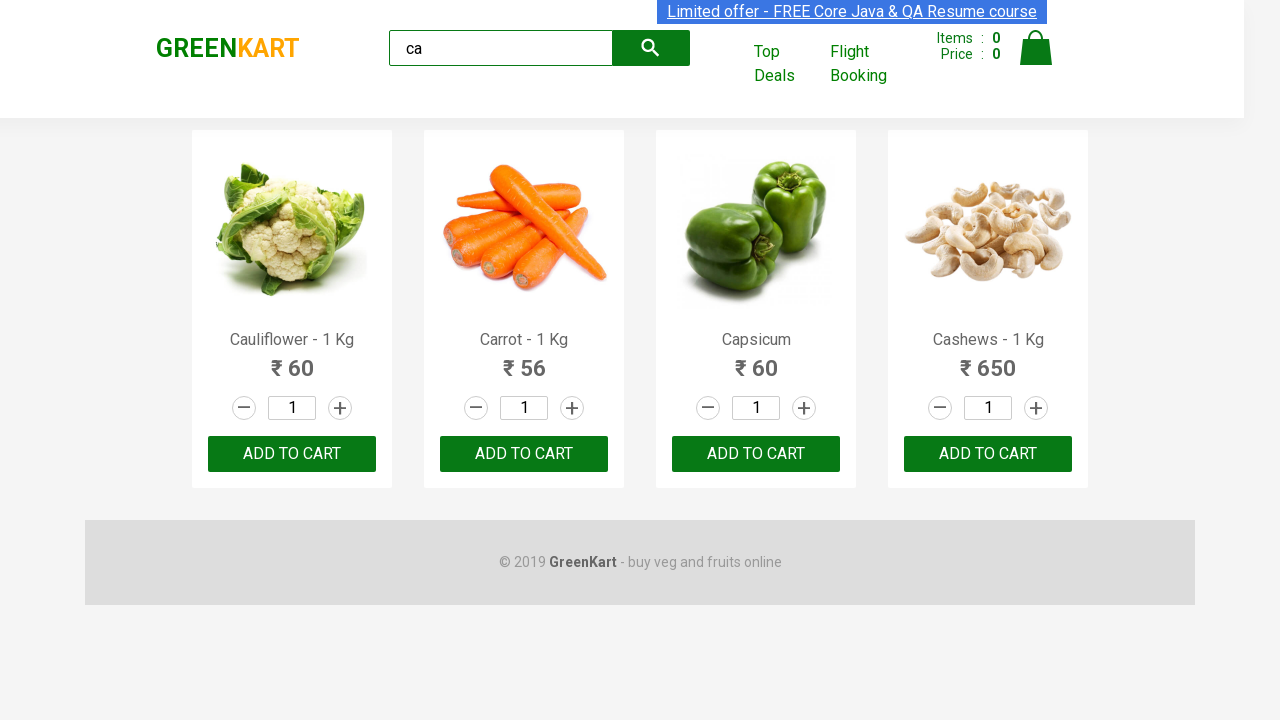

Clicked ADD TO CART for third product at (756, 454) on .products .product >> nth=2 >> internal:text="ADD TO CART"i
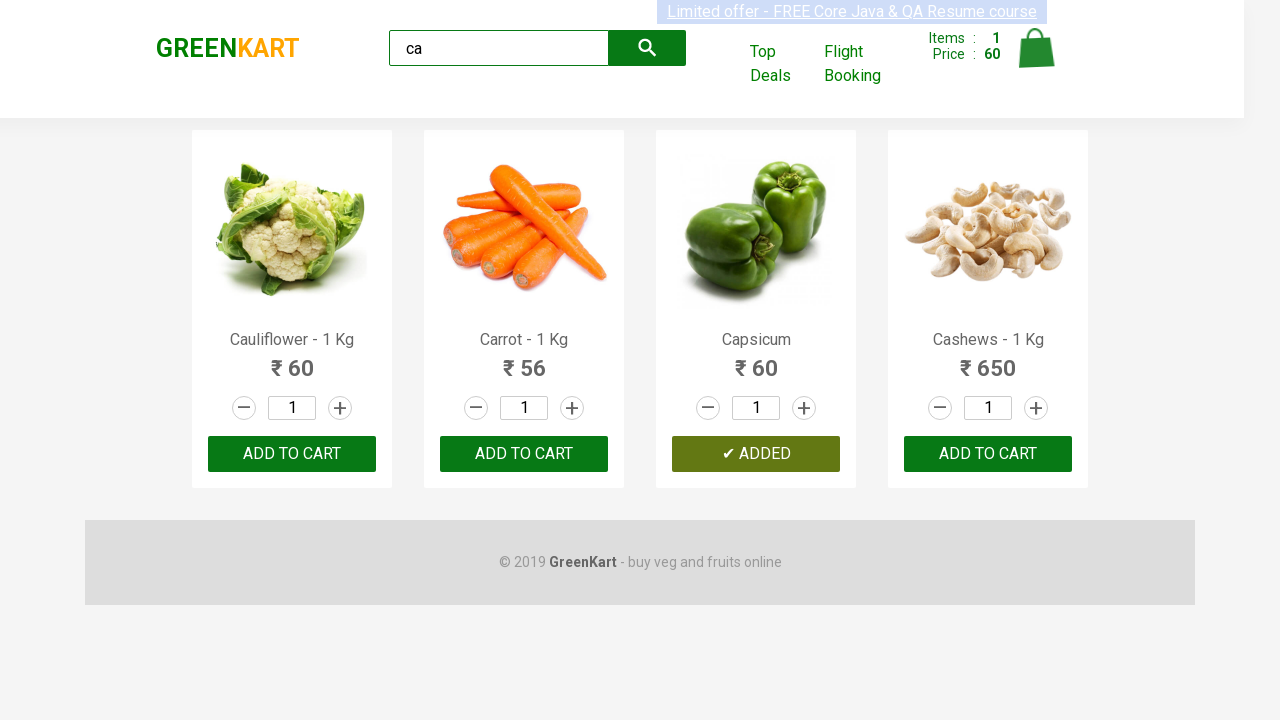

Clicked ADD TO CART for Cashews product at (988, 454) on .products .product >> nth=3 >> button
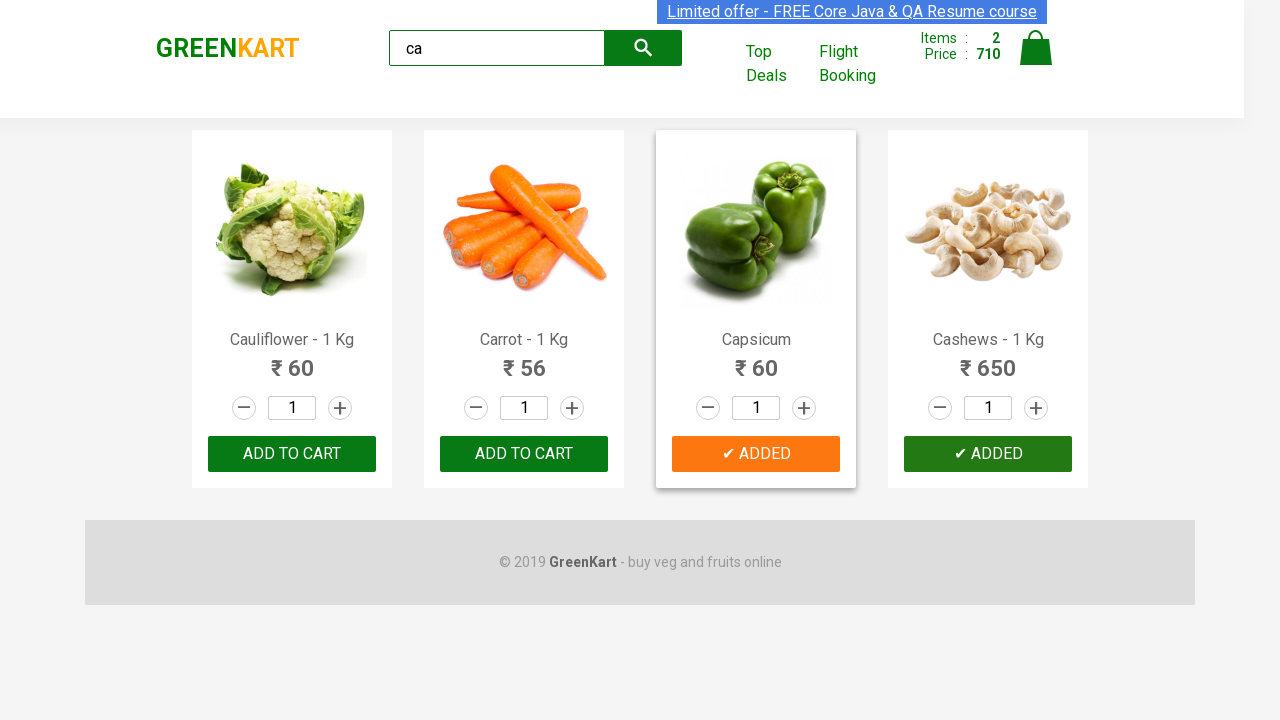

Clicked cart icon to view shopping cart at (1036, 59) on a.cart-icon
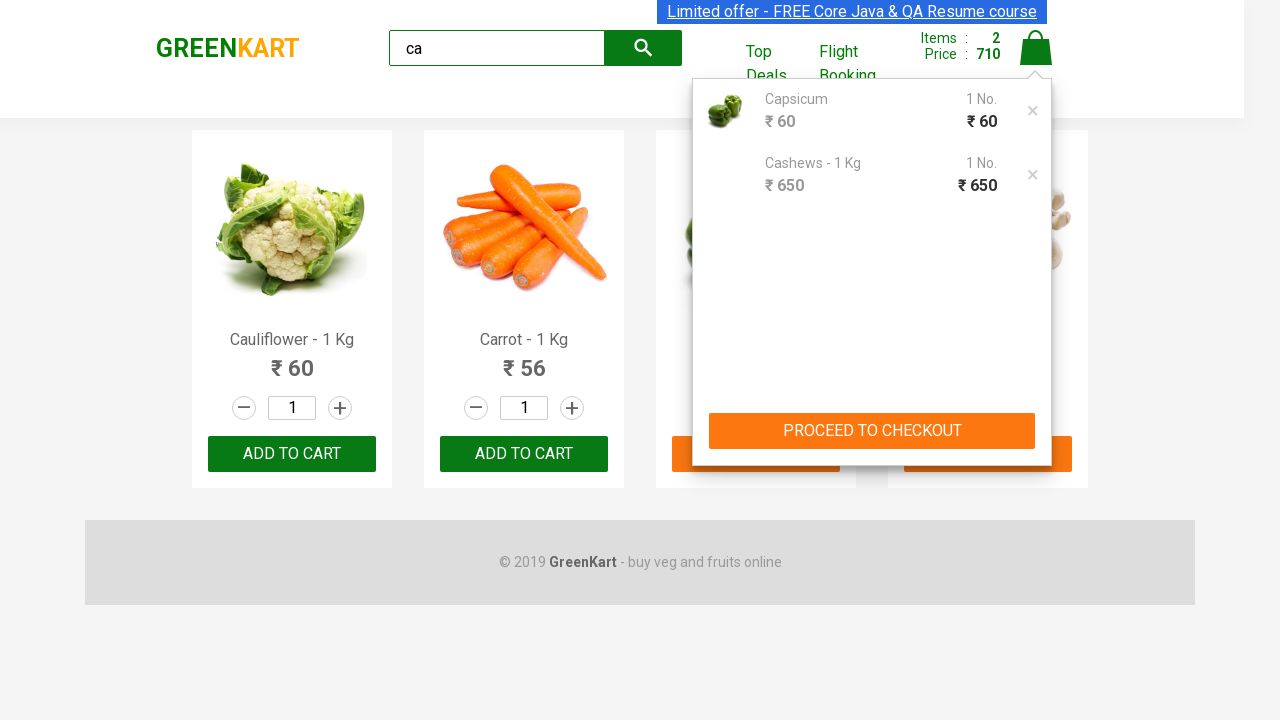

Clicked PROCEED TO CHECKOUT button at (872, 431) on internal:text="PROCEED TO CHECKOUT"i
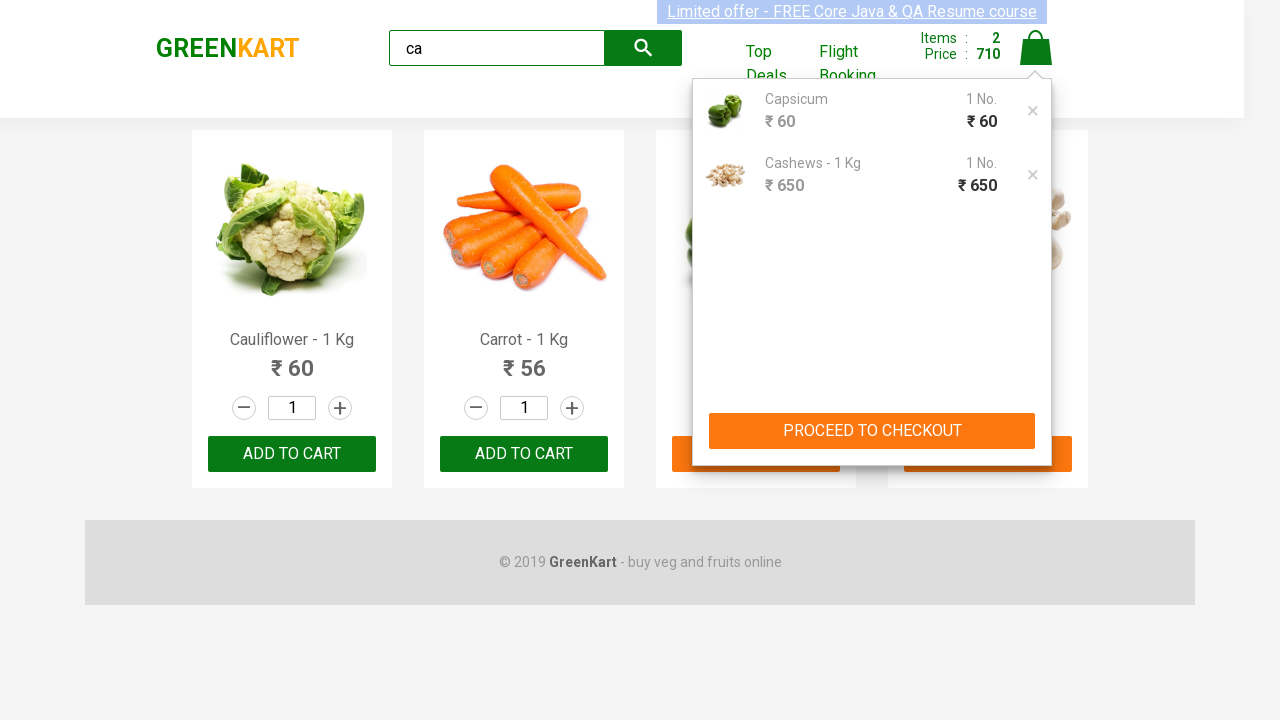

Clicked Place Order button to complete checkout at (1036, 491) on internal:text="Place Order"i
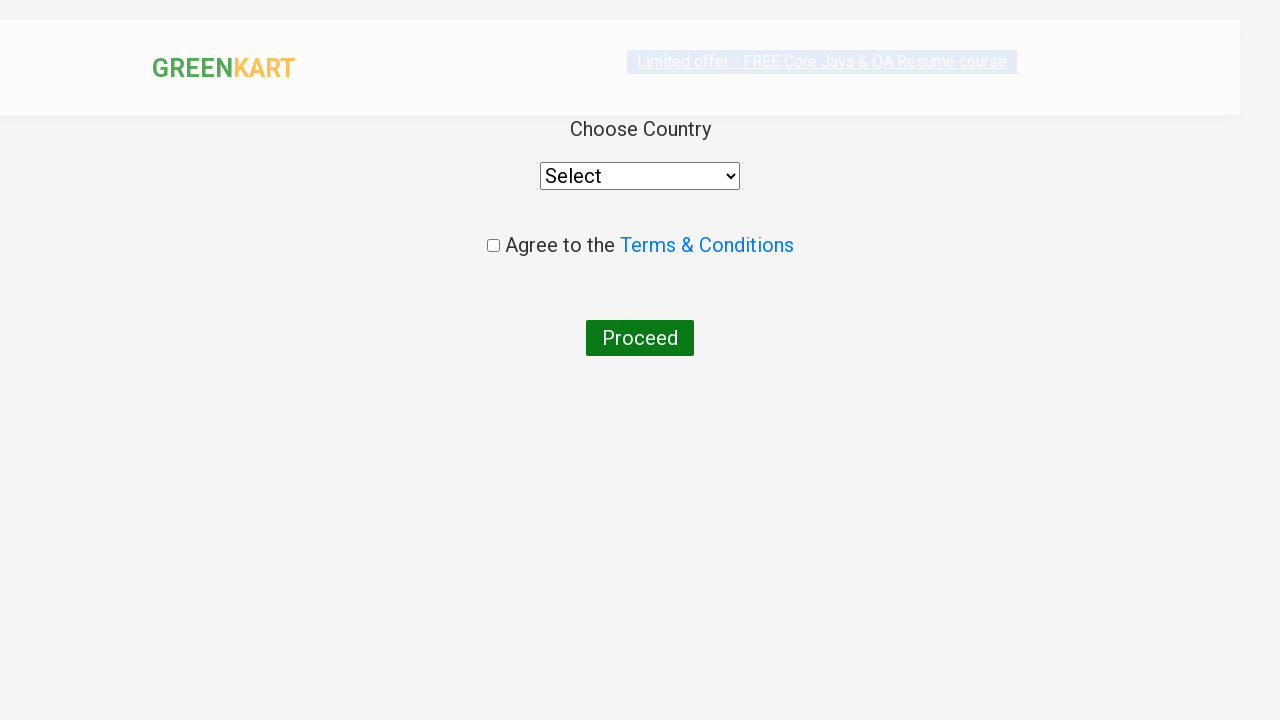

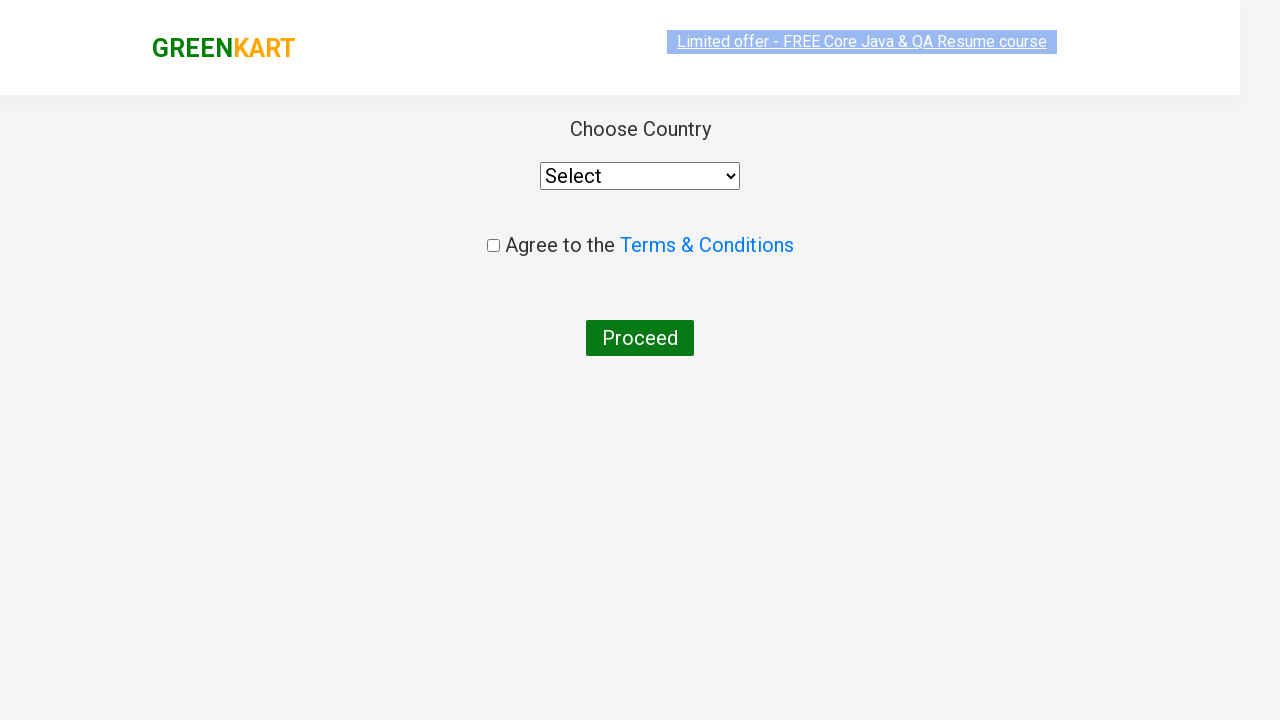